Navigates to OrangeHRM trial signup page and selects a country from the dropdown menu

Starting URL: https://www.orangehrm.com/orangehrm-30-day-trial/

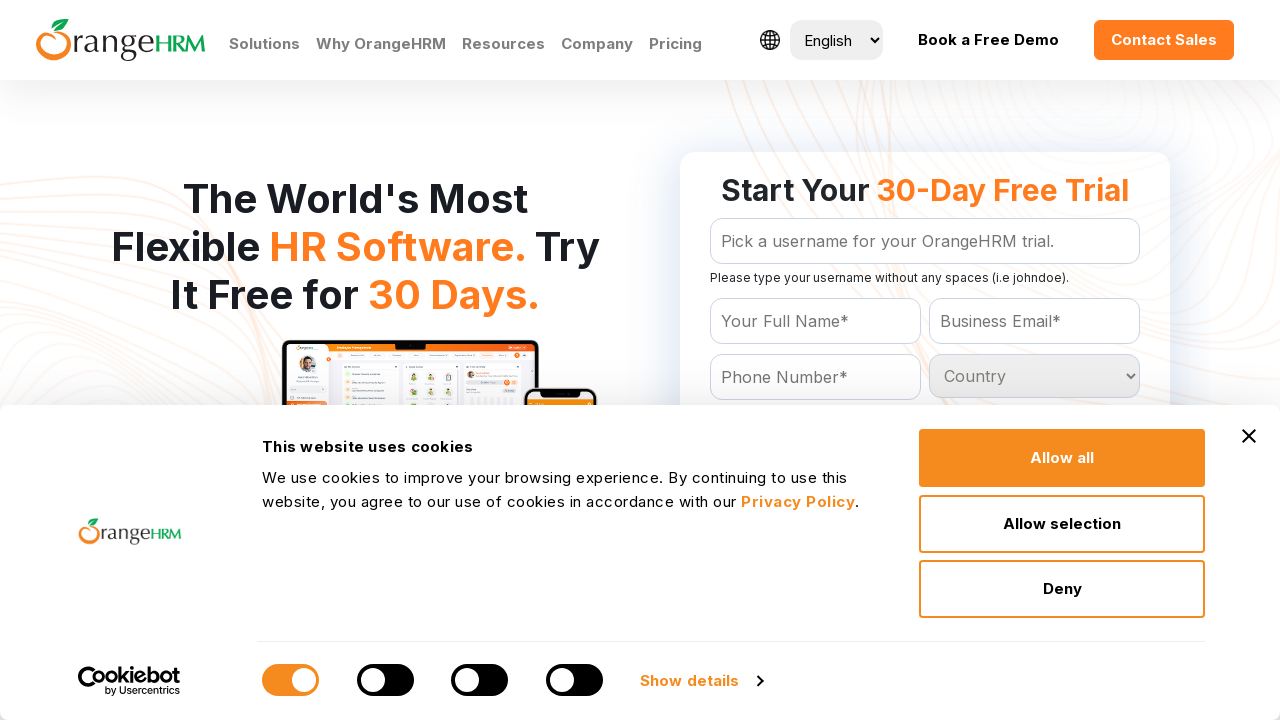

Navigated to OrangeHRM 30-day trial signup page
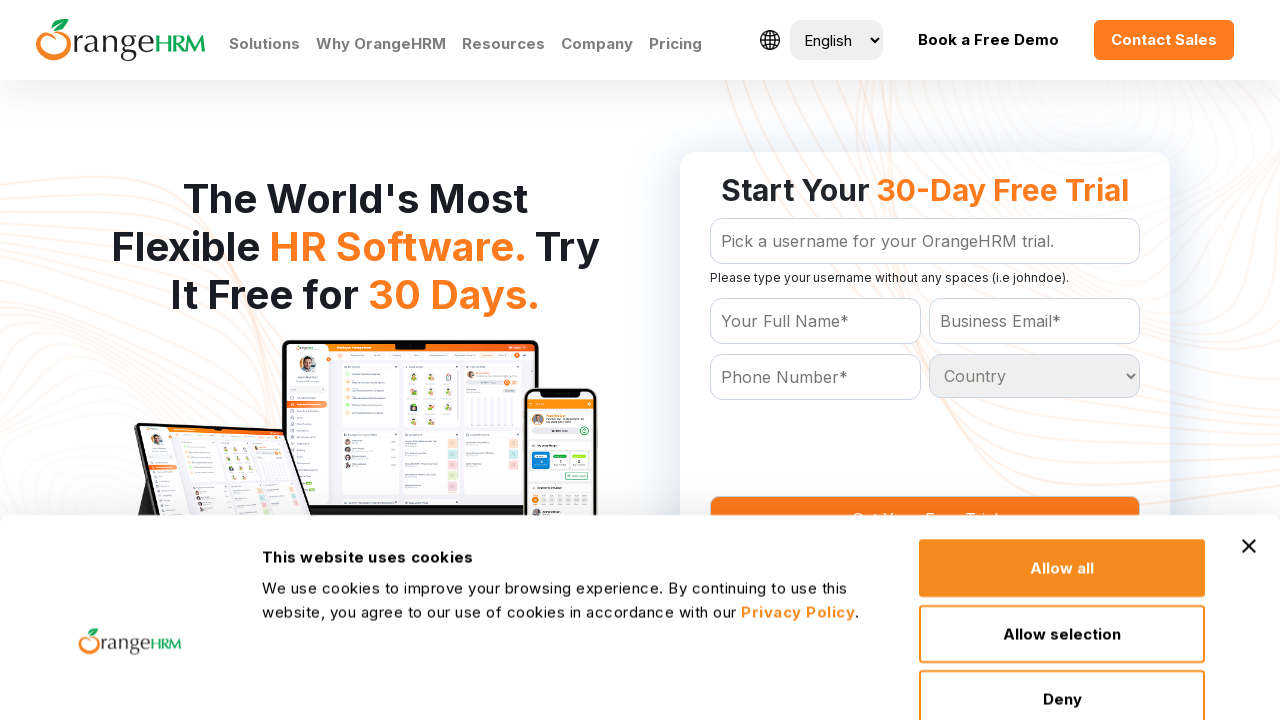

Selected 'India' from the Country dropdown menu on #Form_getForm_Country
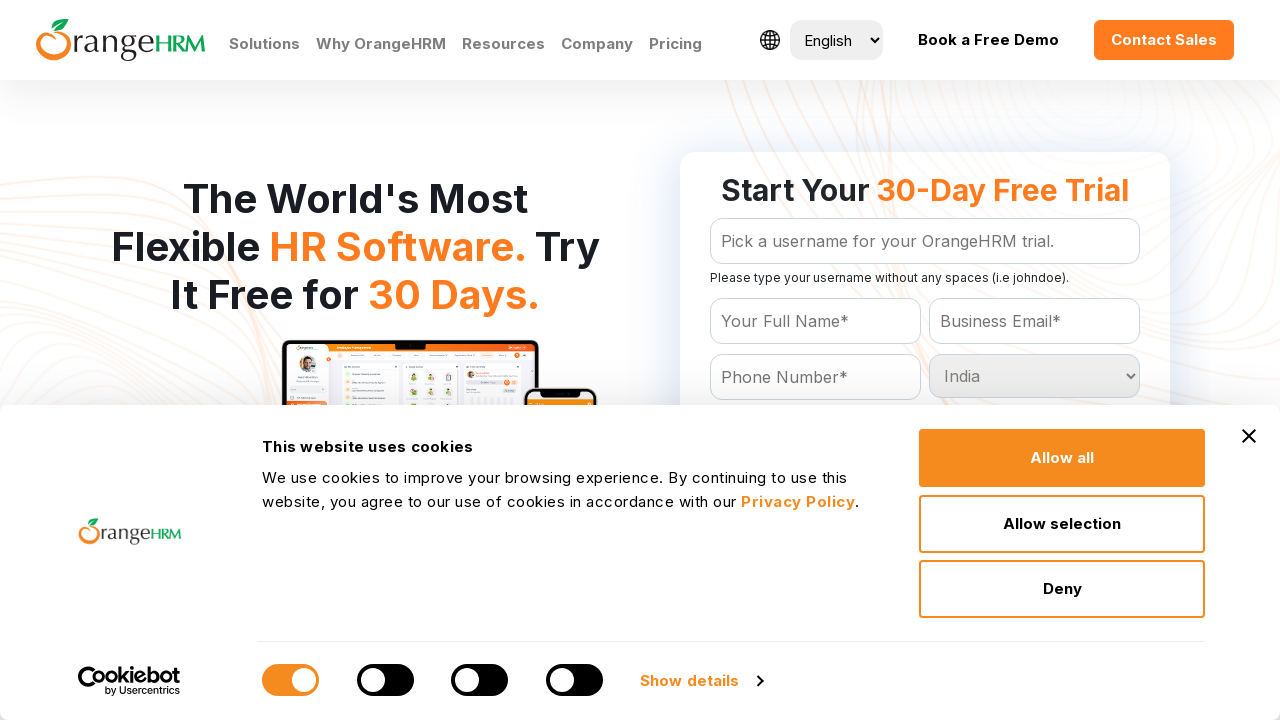

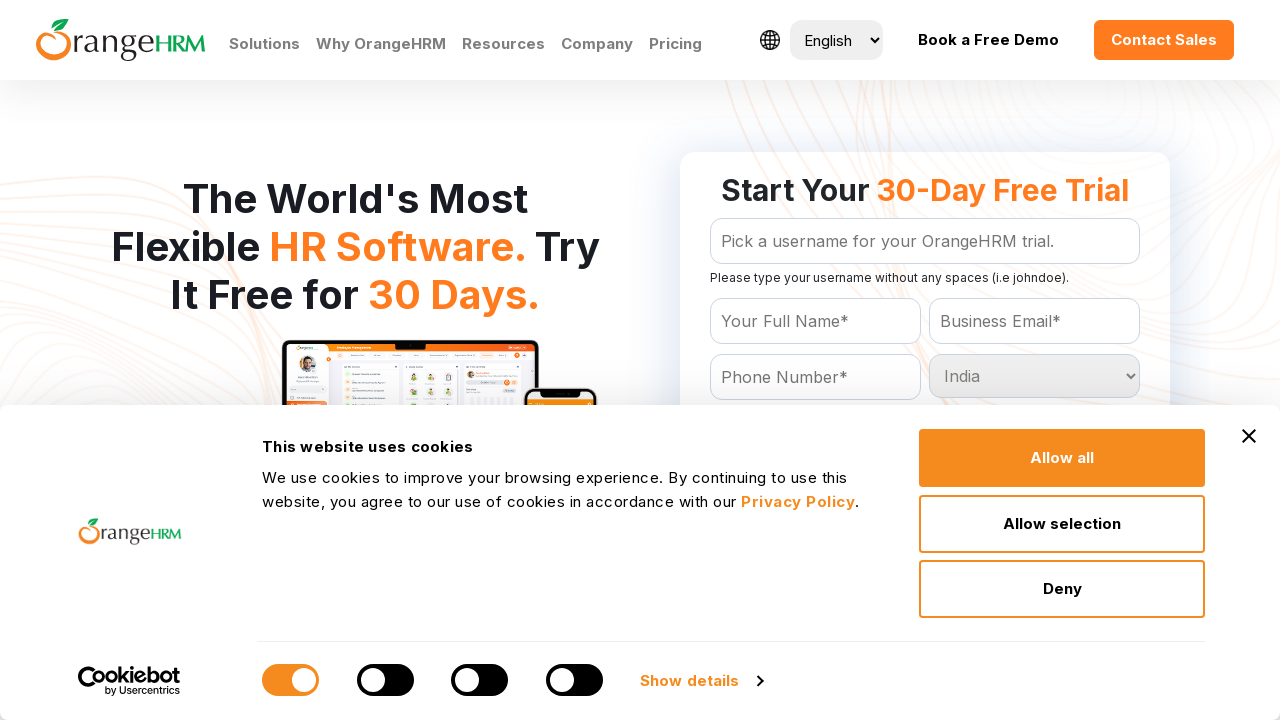